Tests that the Due column in table 1 can be sorted in ascending order by clicking the column header and verifying values are ordered correctly

Starting URL: https://the-internet.herokuapp.com/tables

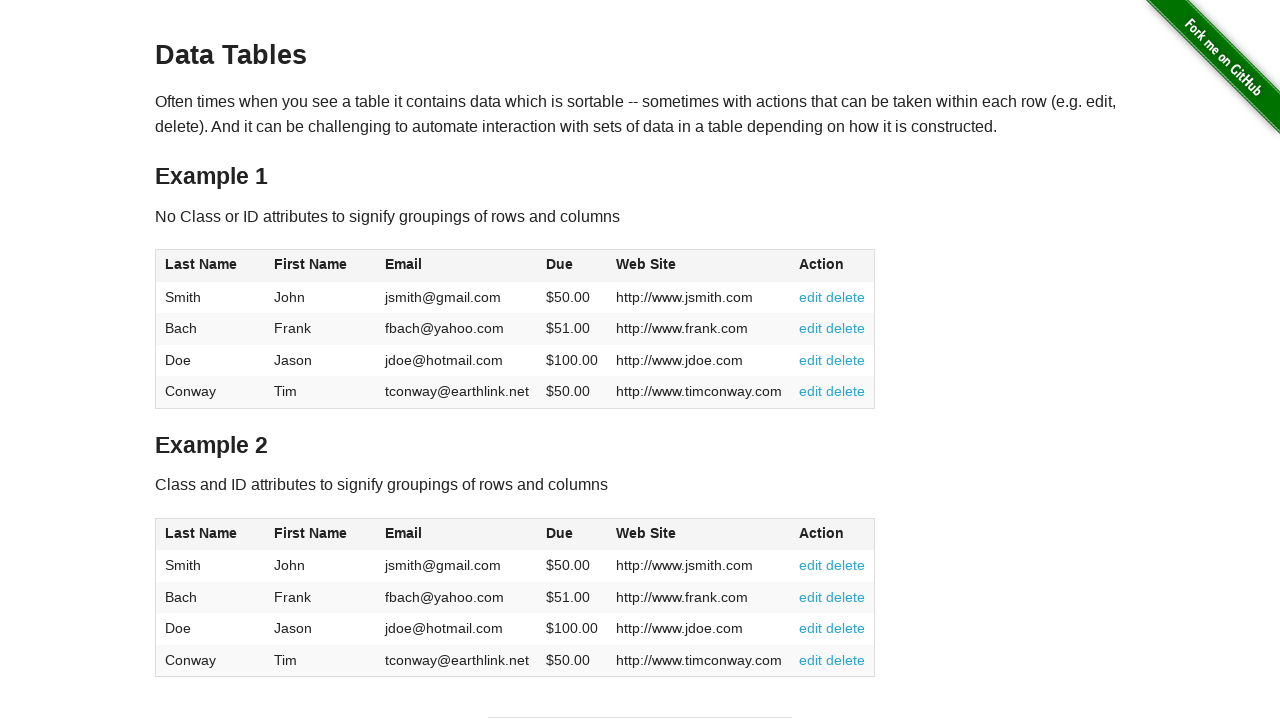

Clicked the Due column header (4th column) to sort ascending at (572, 266) on #table1 thead tr th:nth-of-type(4)
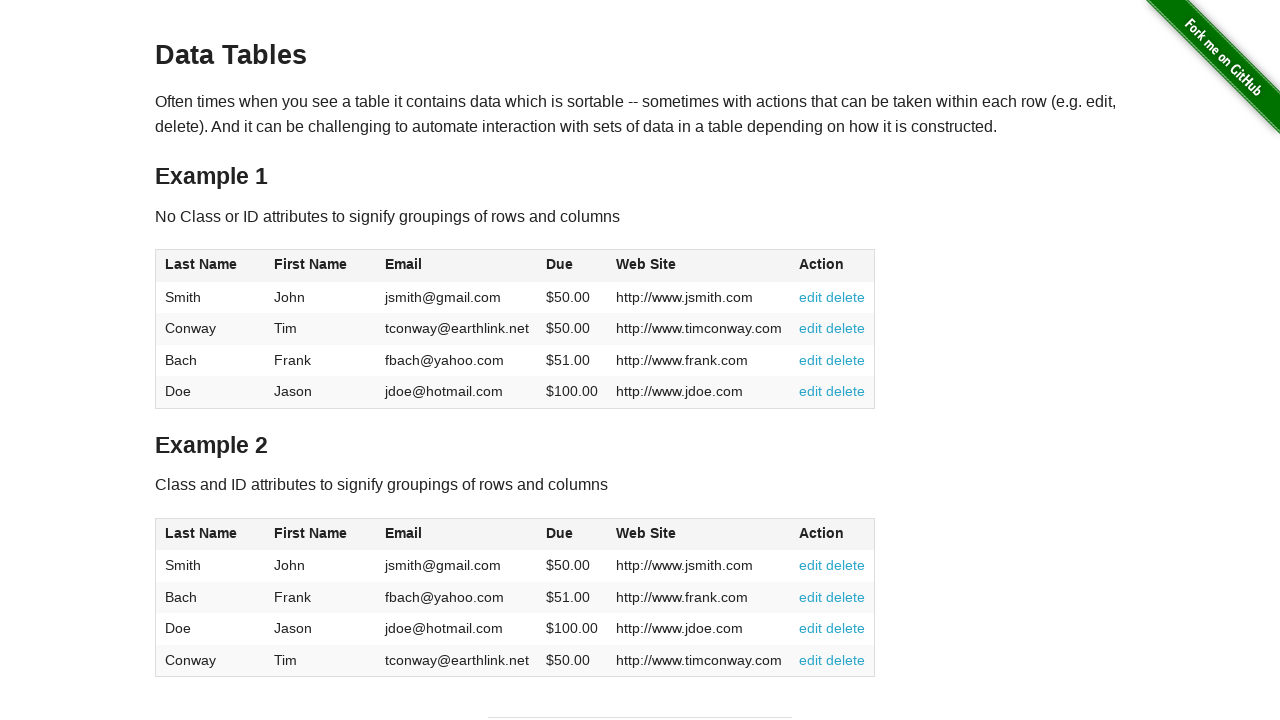

Verified table updated with sorted Due column values
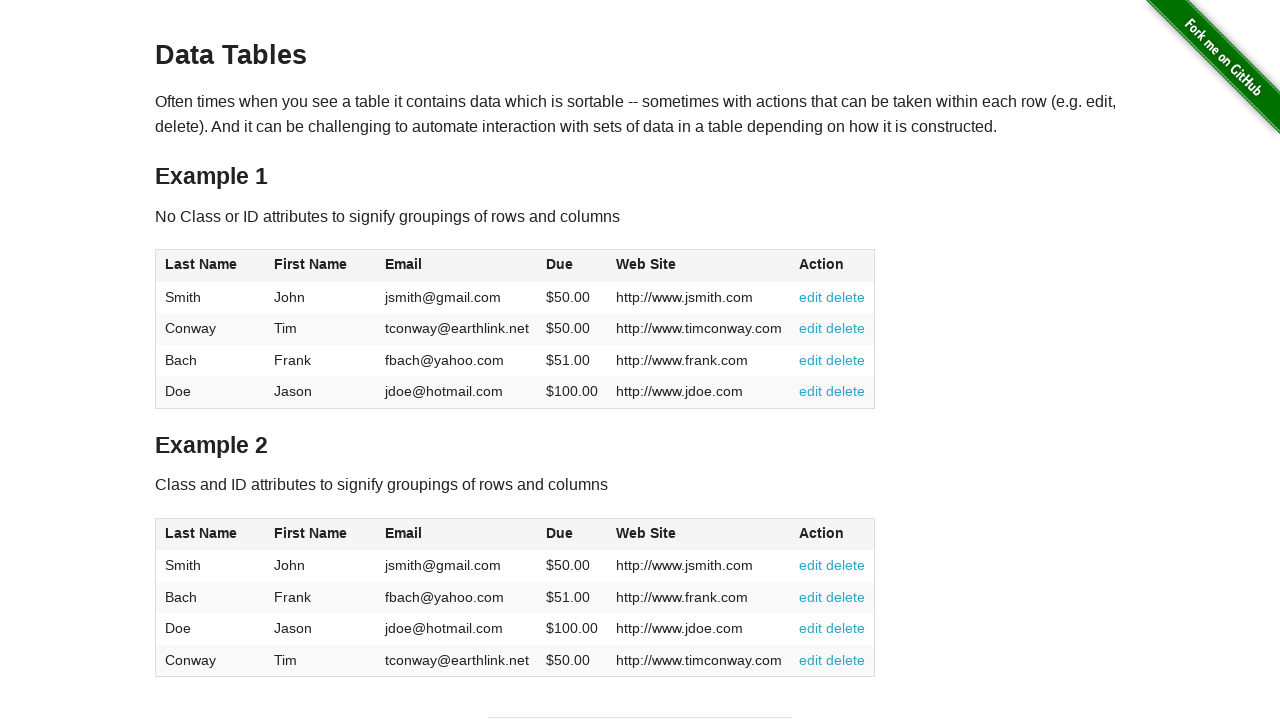

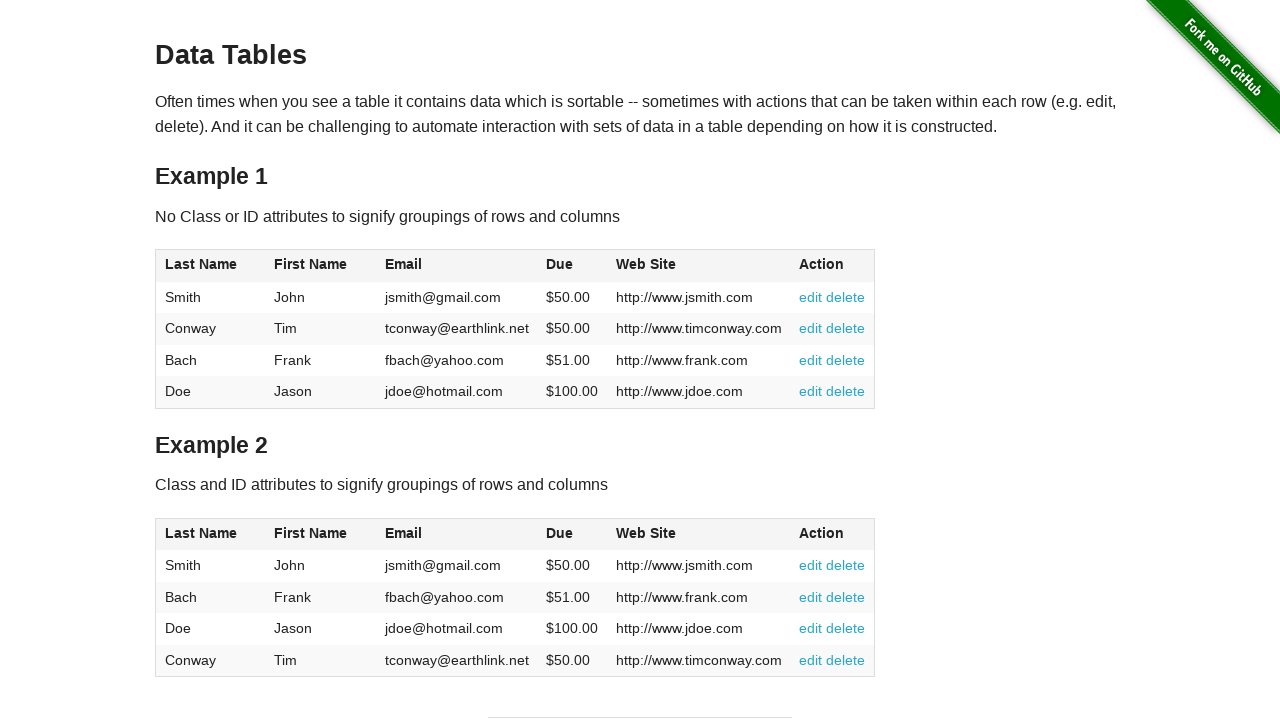